Tests keyboard shortcuts functionality on a login form by using copy-paste operations with Ctrl+A, Ctrl+C, and Ctrl+V keyboard combinations

Starting URL: https://www.saucedemo.com/v1/

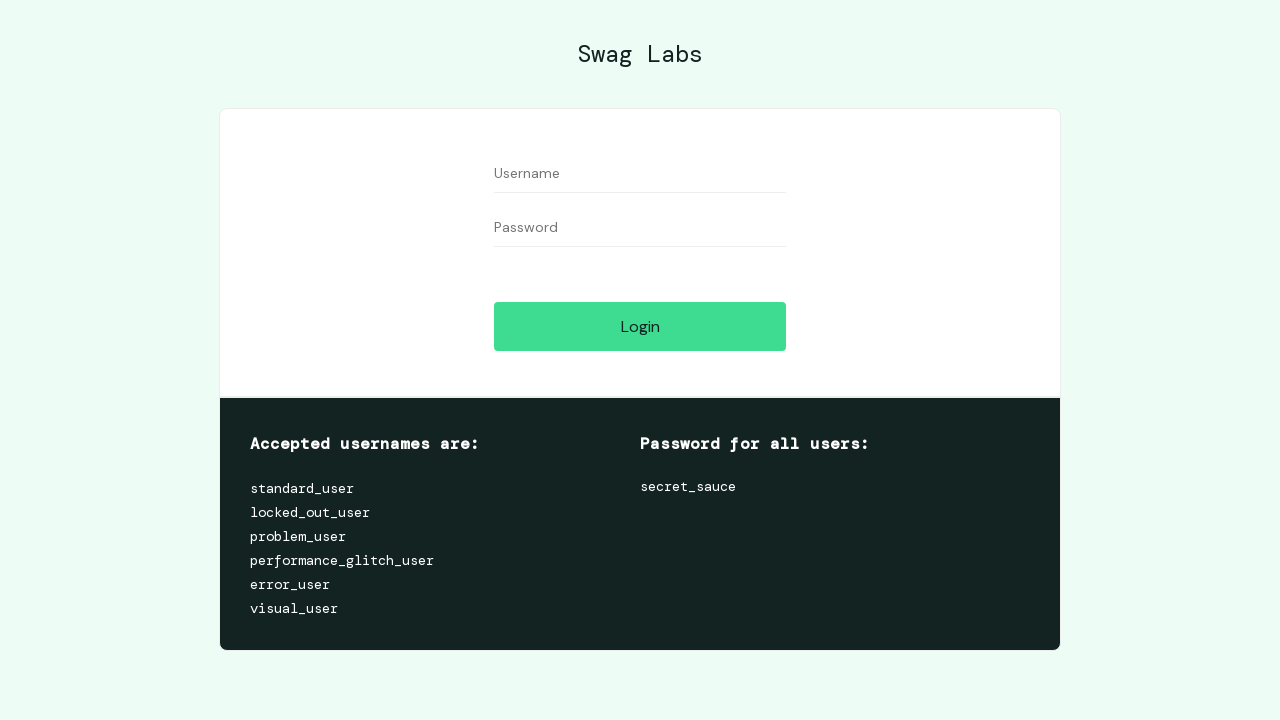

Filled username field with 'standard_user' on #user-name
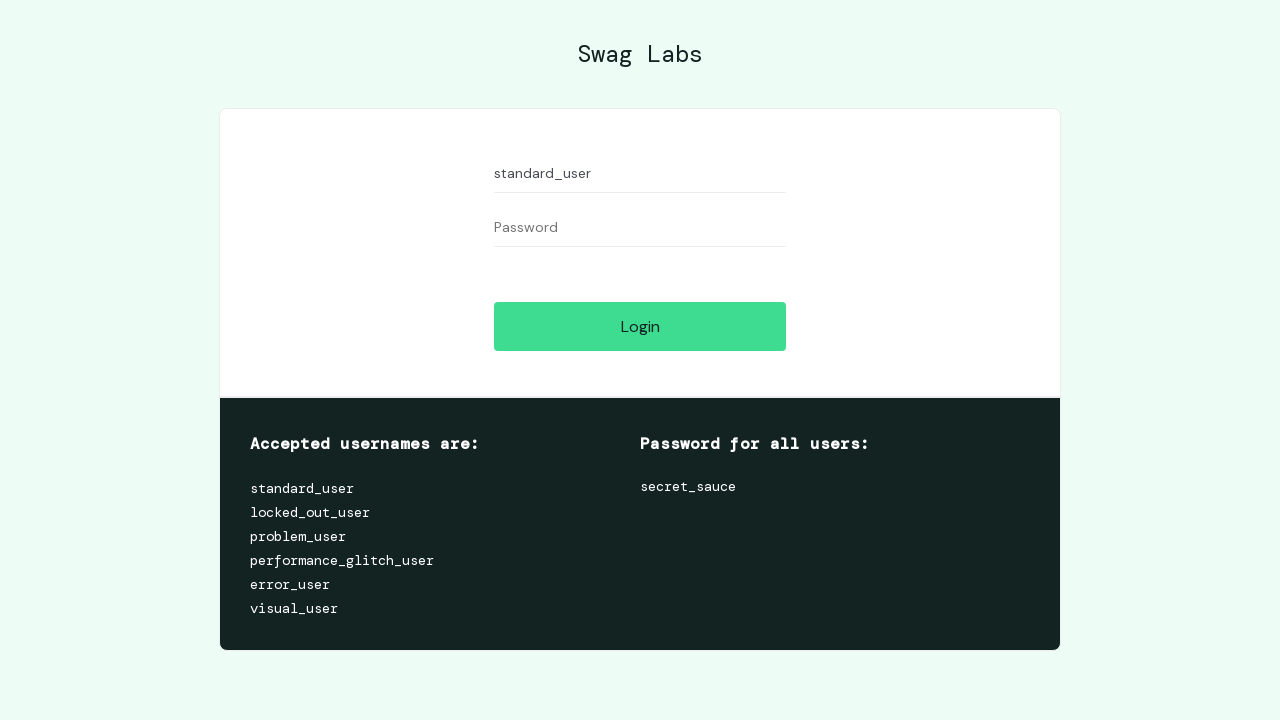

Selected all text in username field using Ctrl+A on #user-name
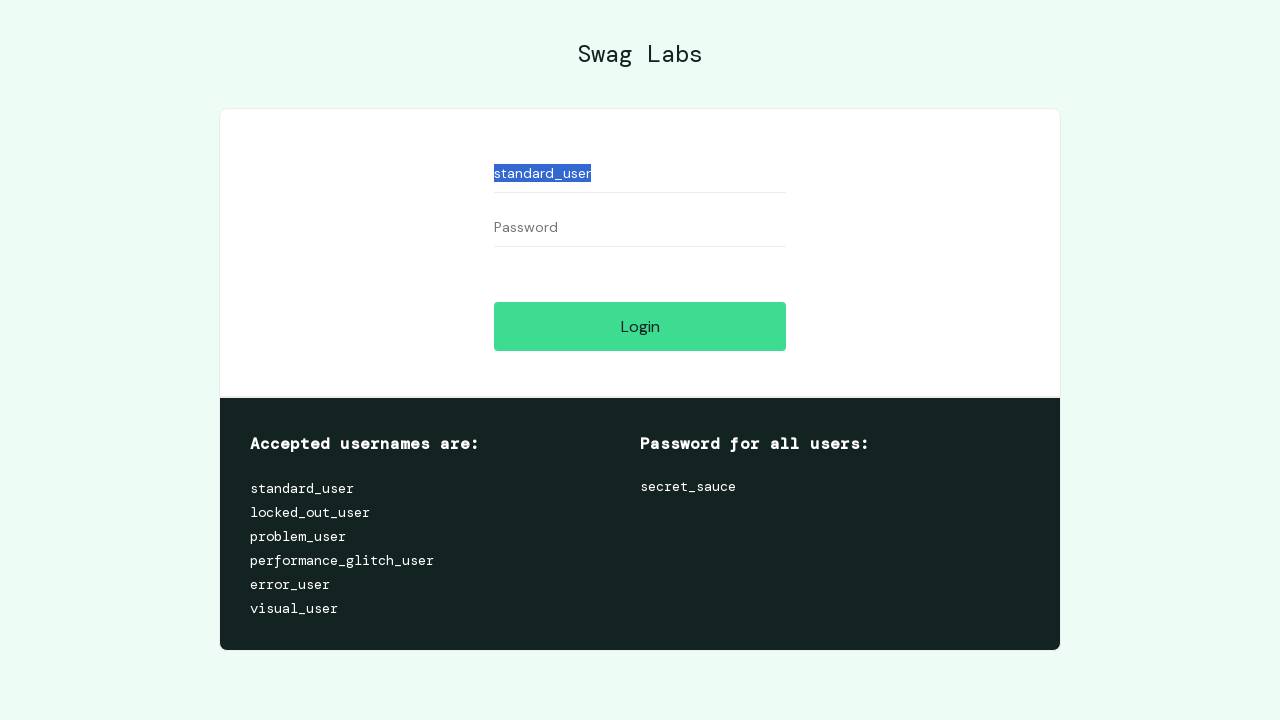

Copied selected username text using Ctrl+C on #user-name
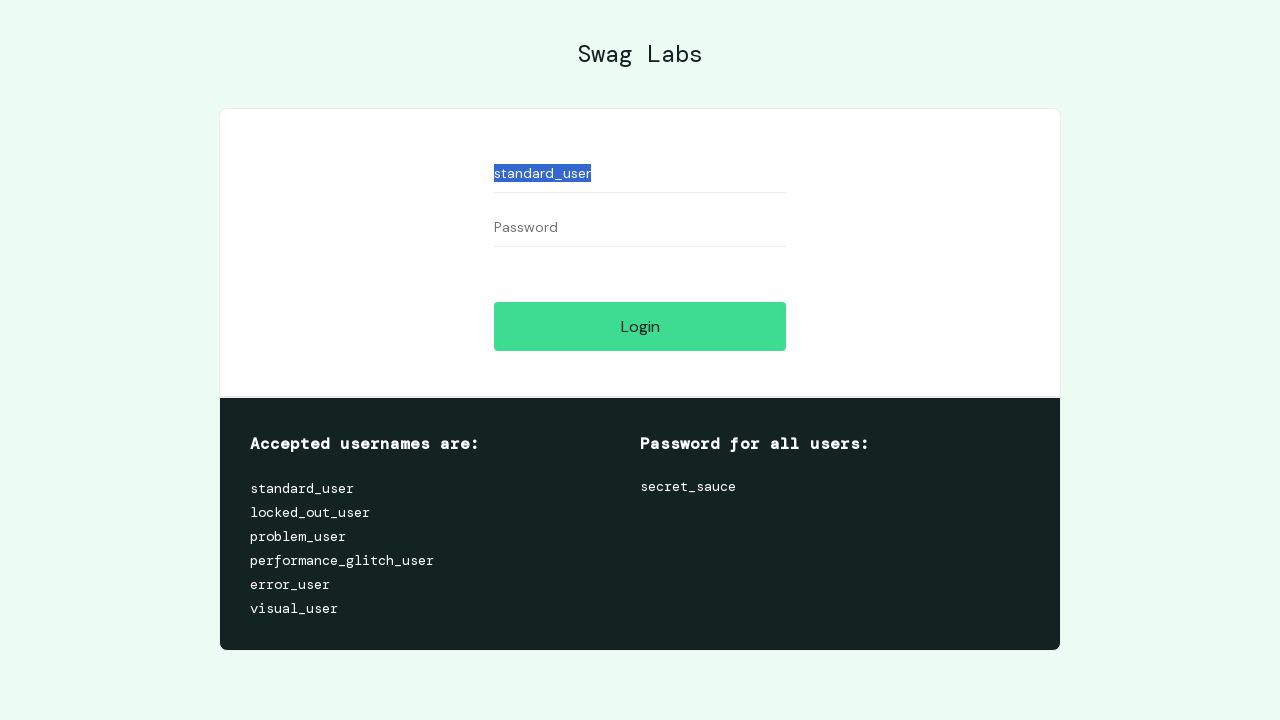

Tabbed from username field to password field on #user-name
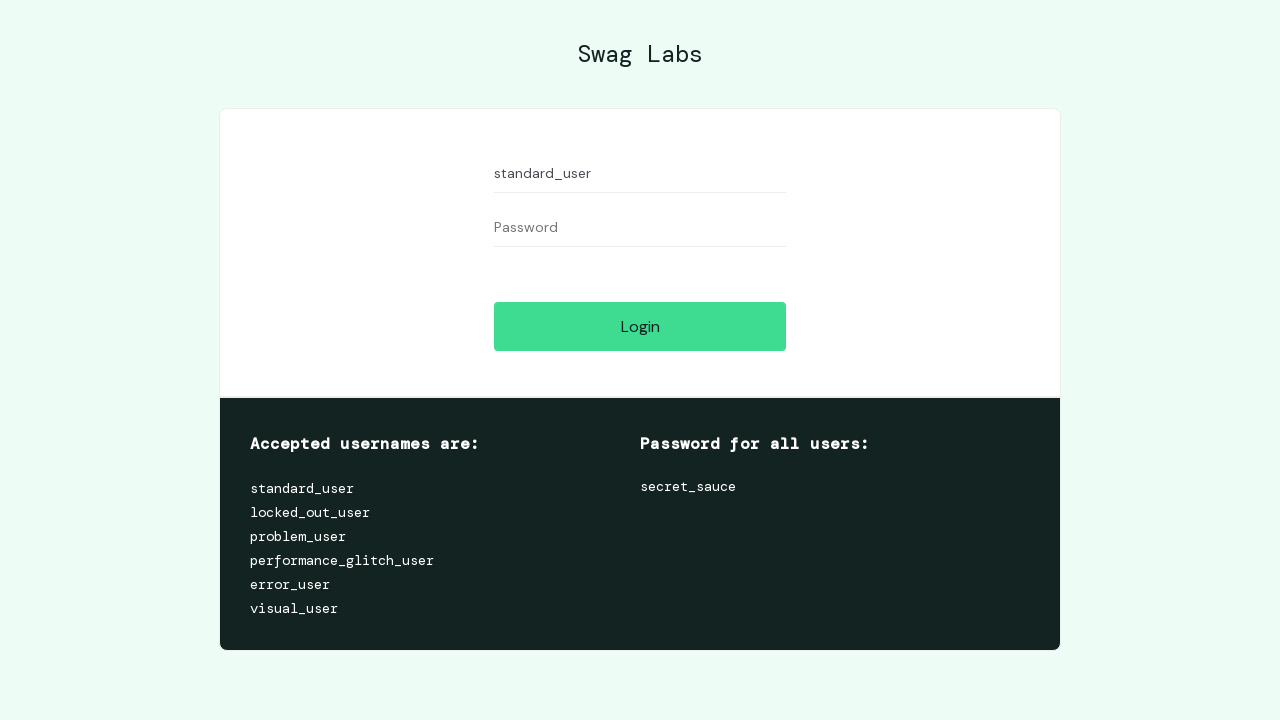

Pasted copied text into password field using Ctrl+V on #password
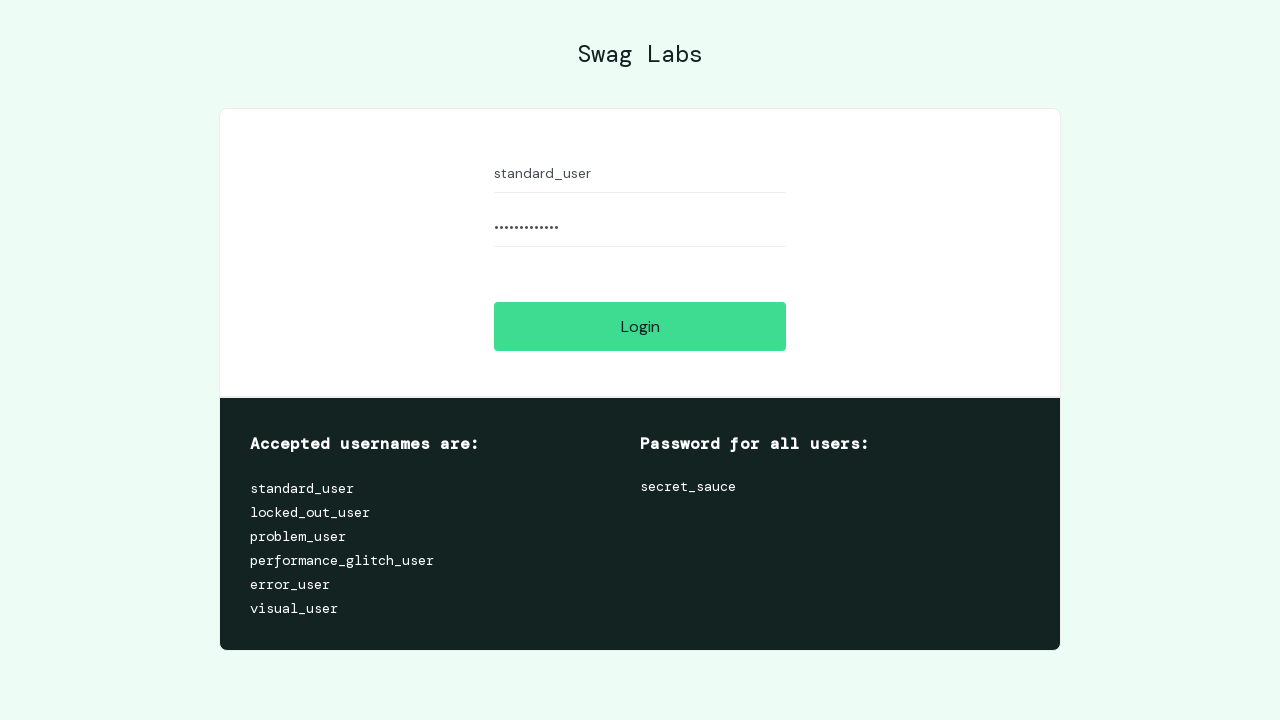

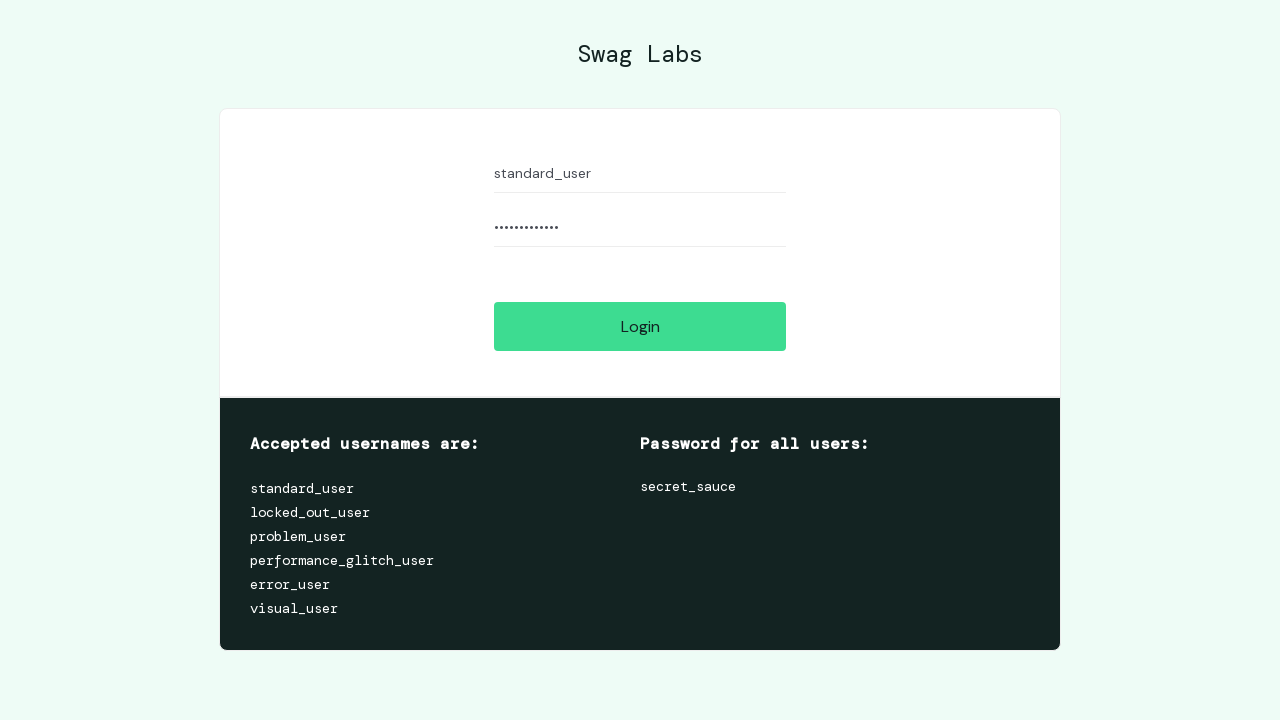